Tests dynamic loading functionality by clicking the Start button and verifying that "Hello World!" text appears after the loading completes.

Starting URL: https://the-internet.herokuapp.com/dynamic_loading/2

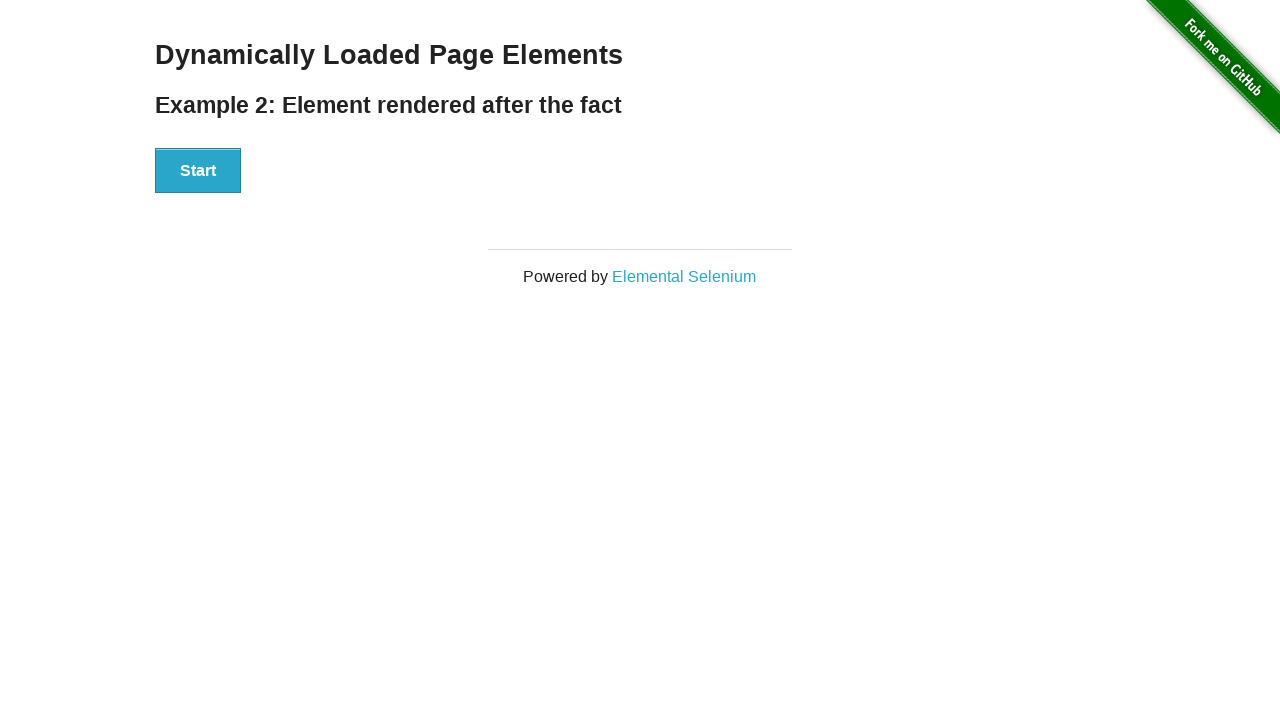

Clicked the Start button to trigger dynamic loading at (198, 171) on button:has-text('Start')
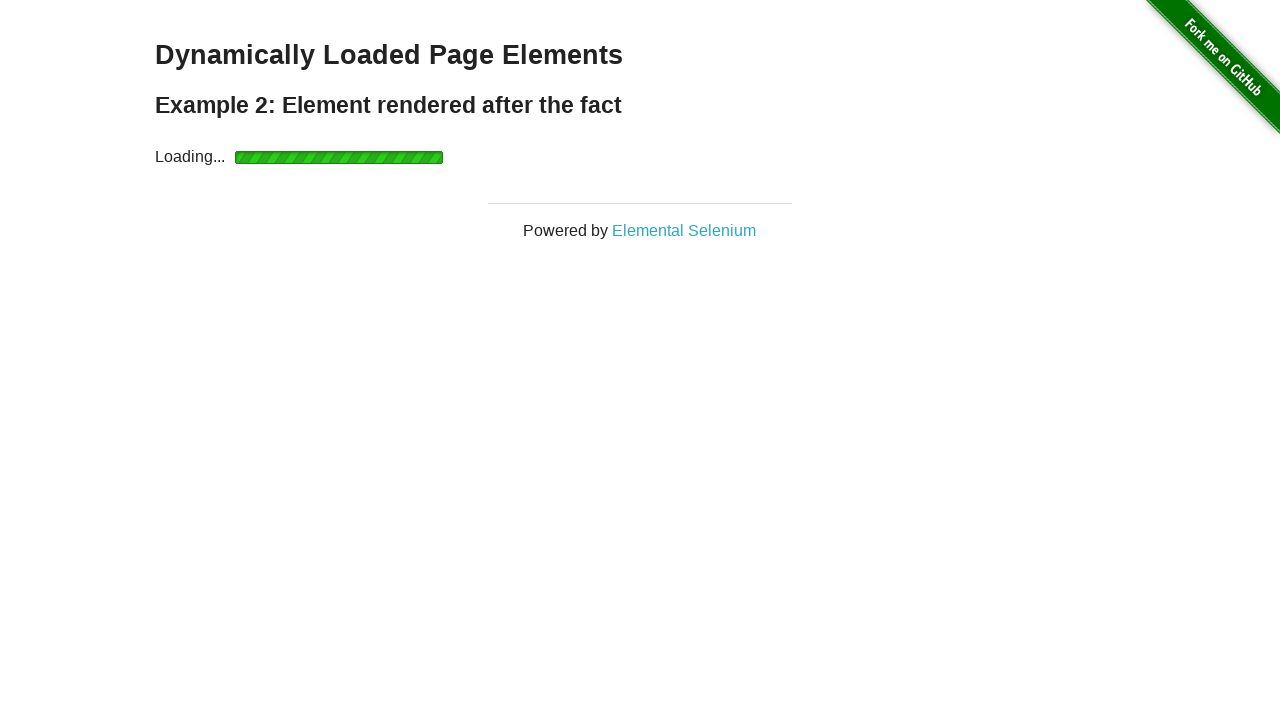

Waited for 'Hello World!' text to appear after loading completes
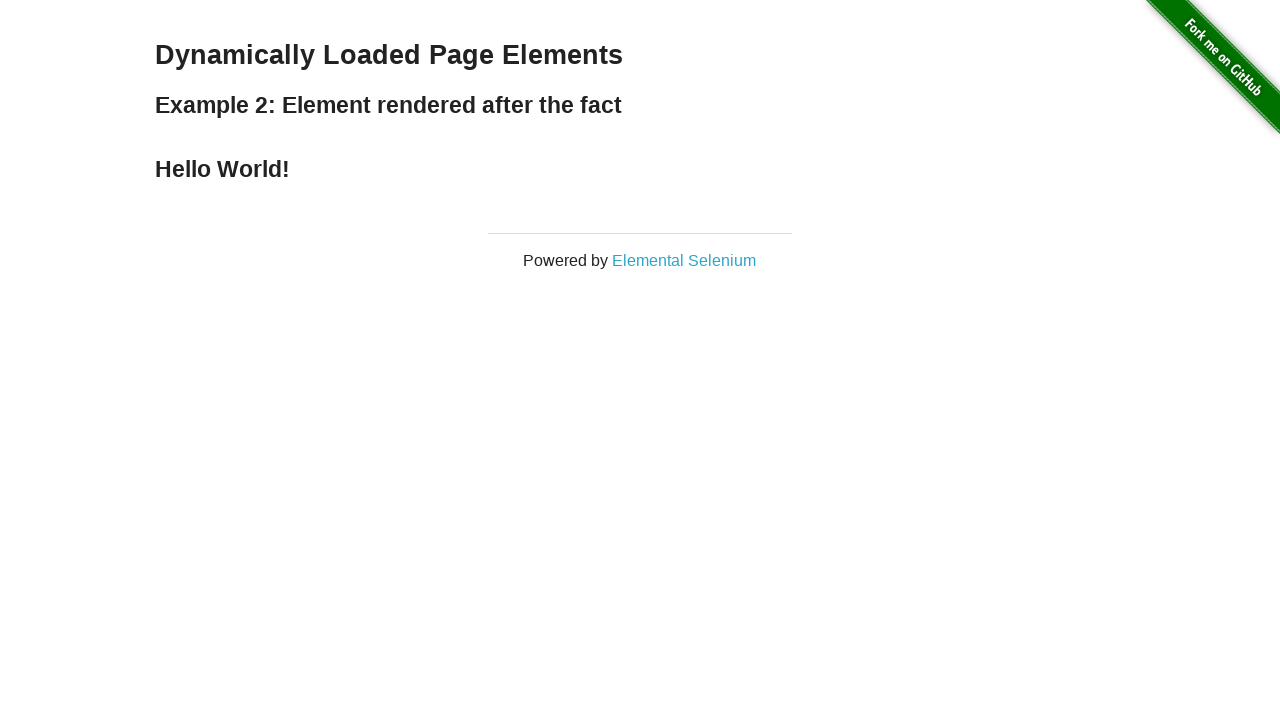

Verified that the loaded text contains 'Hello World!'
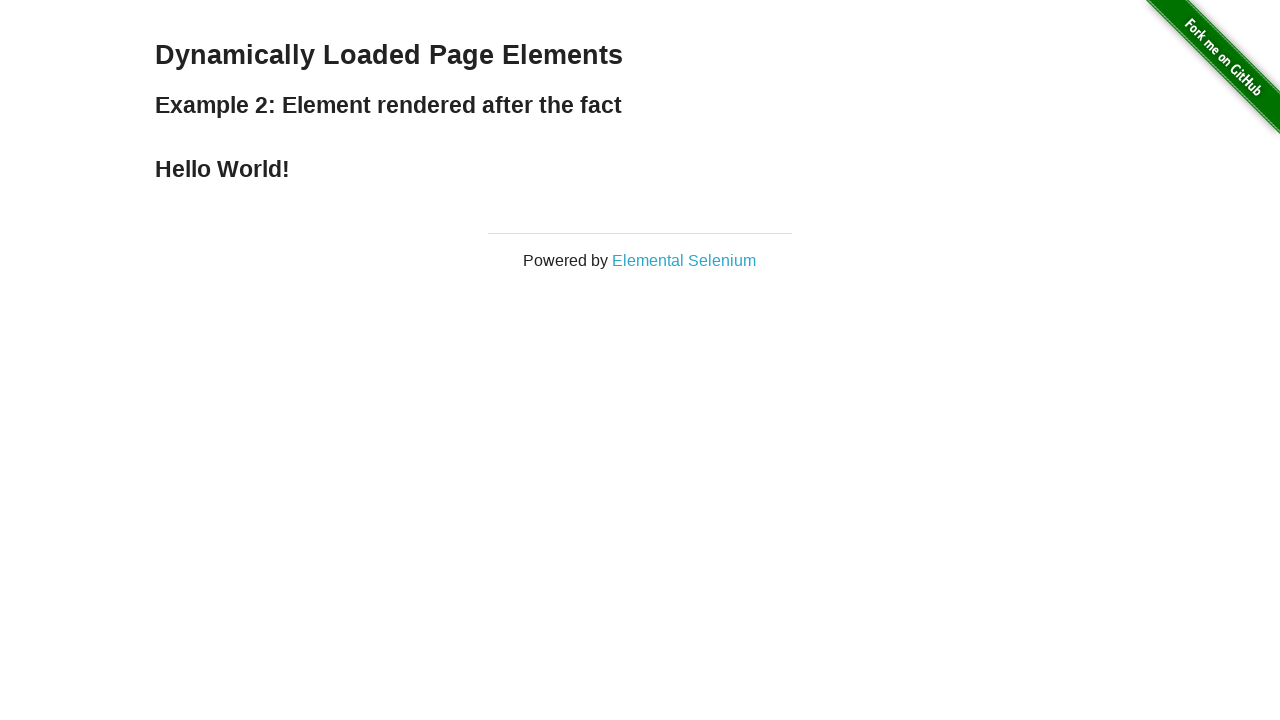

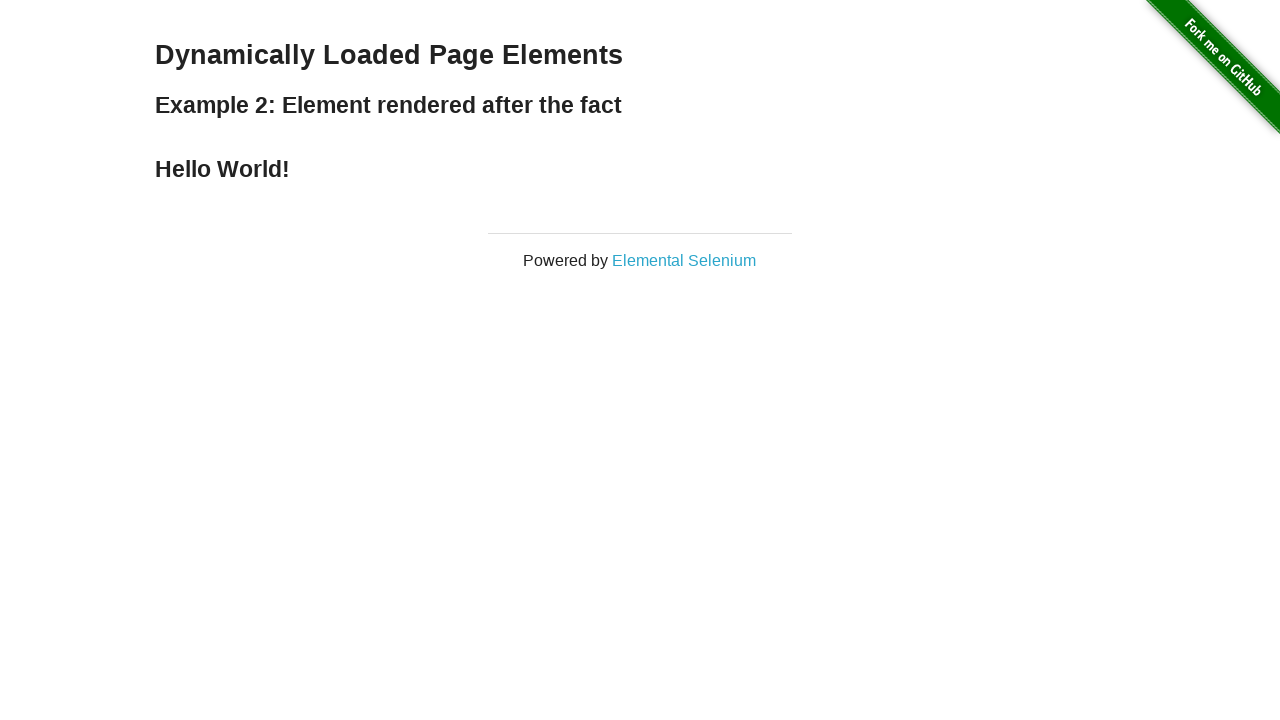